Tests radio button functionality by clicking the "Yes" radio button option

Starting URL: https://demoqa.com/radio-button

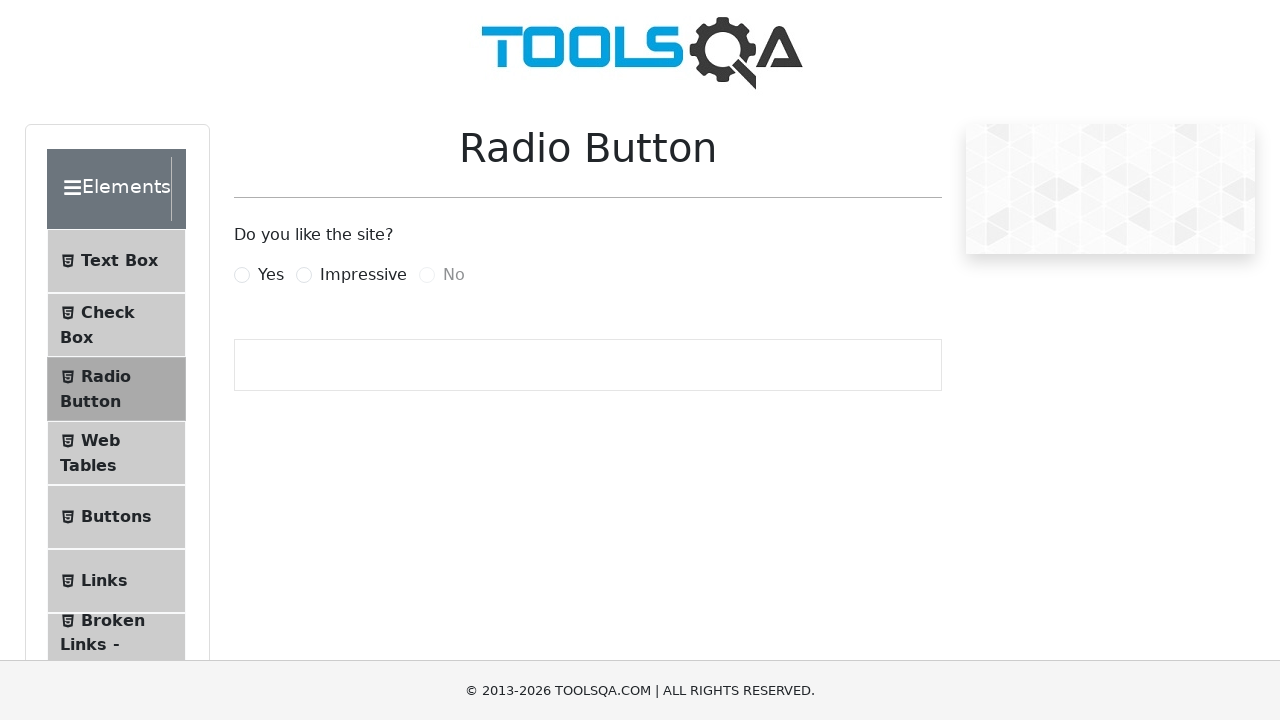

Navigated to radio button test page
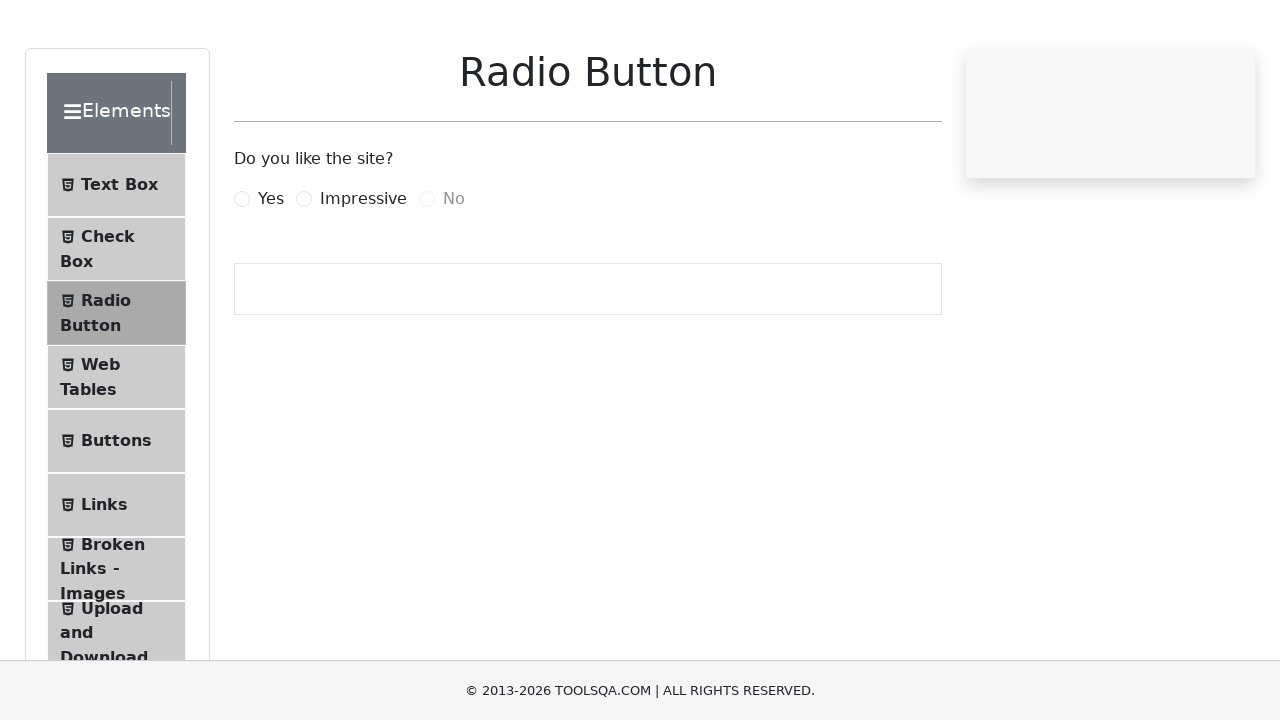

Clicked the 'Yes' radio button option at (271, 275) on label[for='yesRadio']
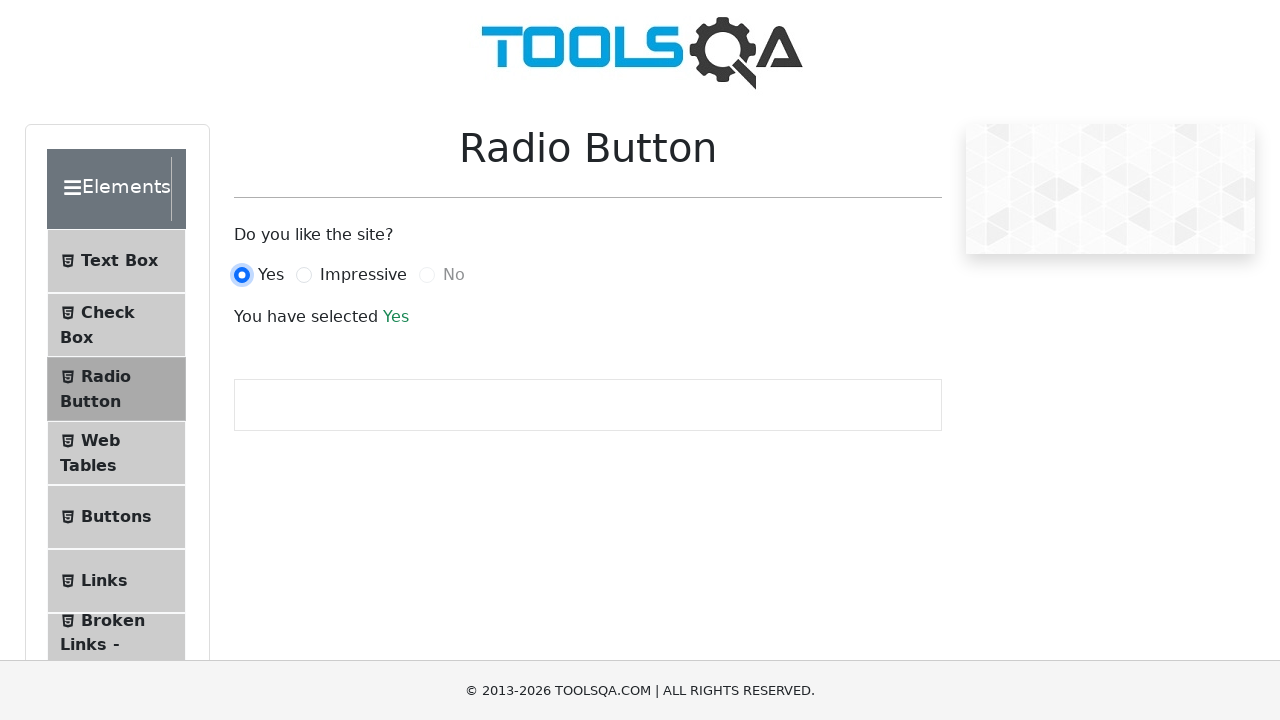

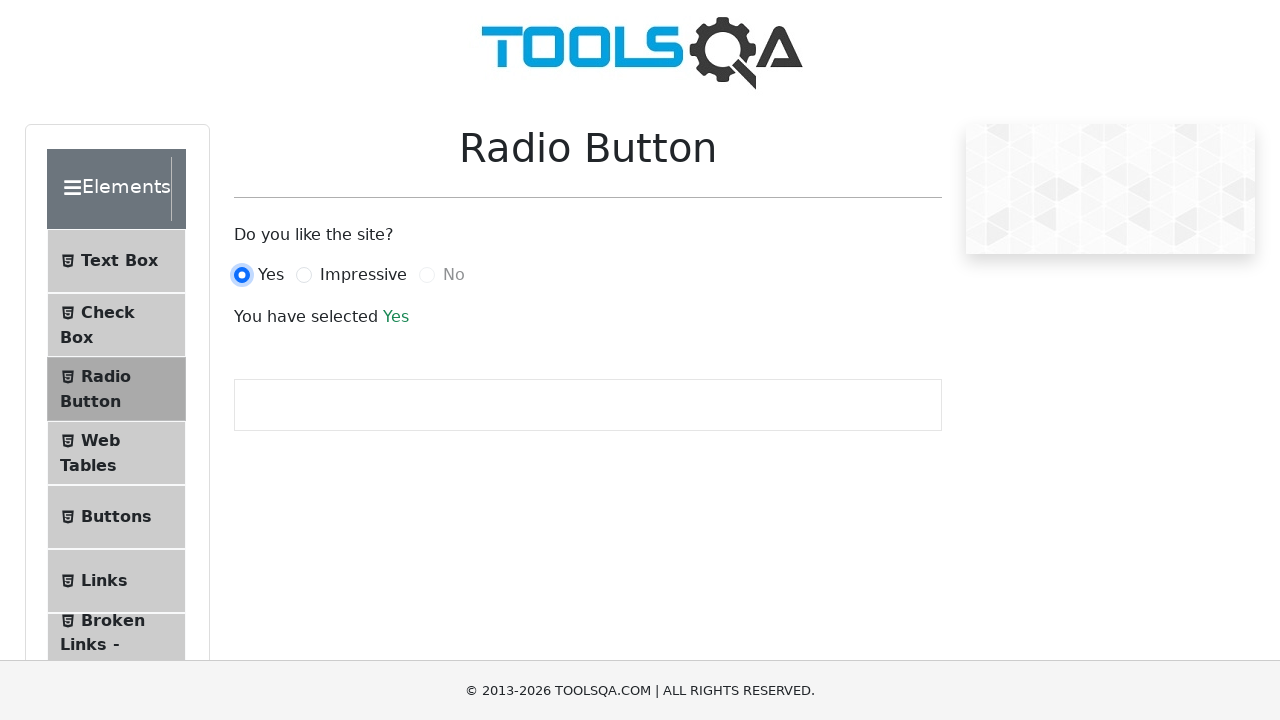